Tests multi-level menu navigation by hovering through nested menu items and clicking on a sub-submenu item

Starting URL: https://demoqa.com/menu

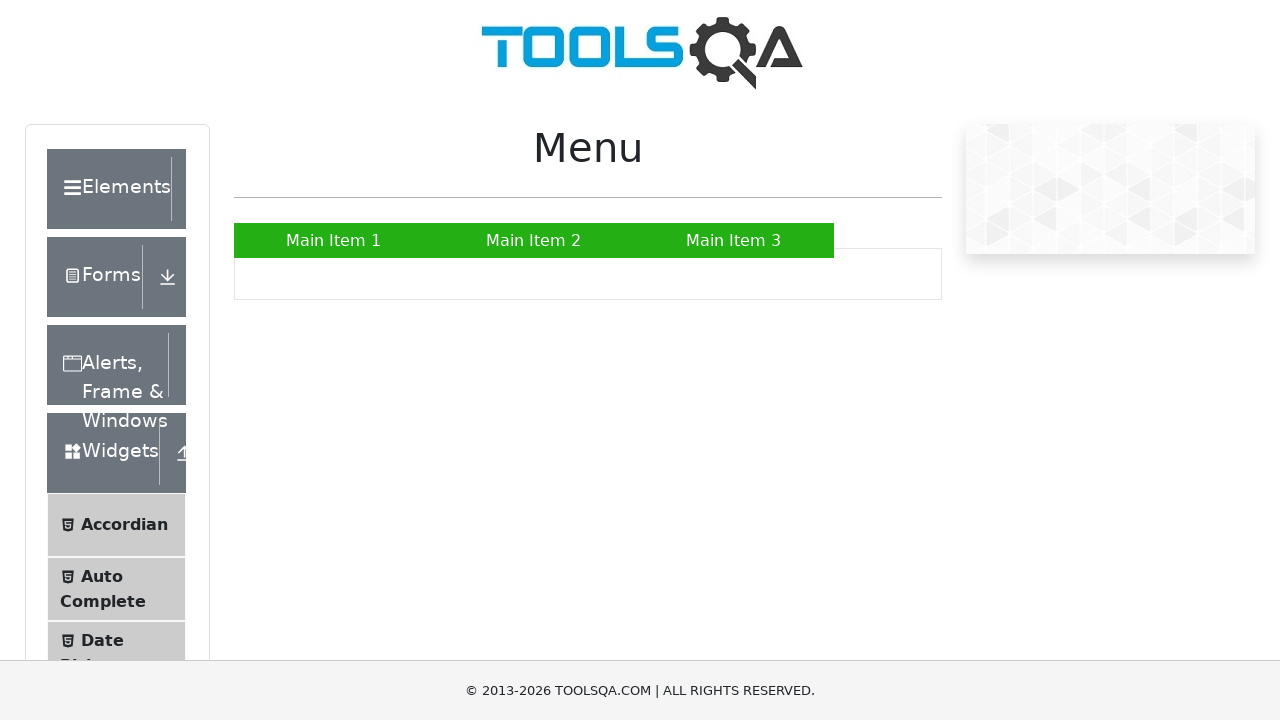

Set viewport size to 1920x1080
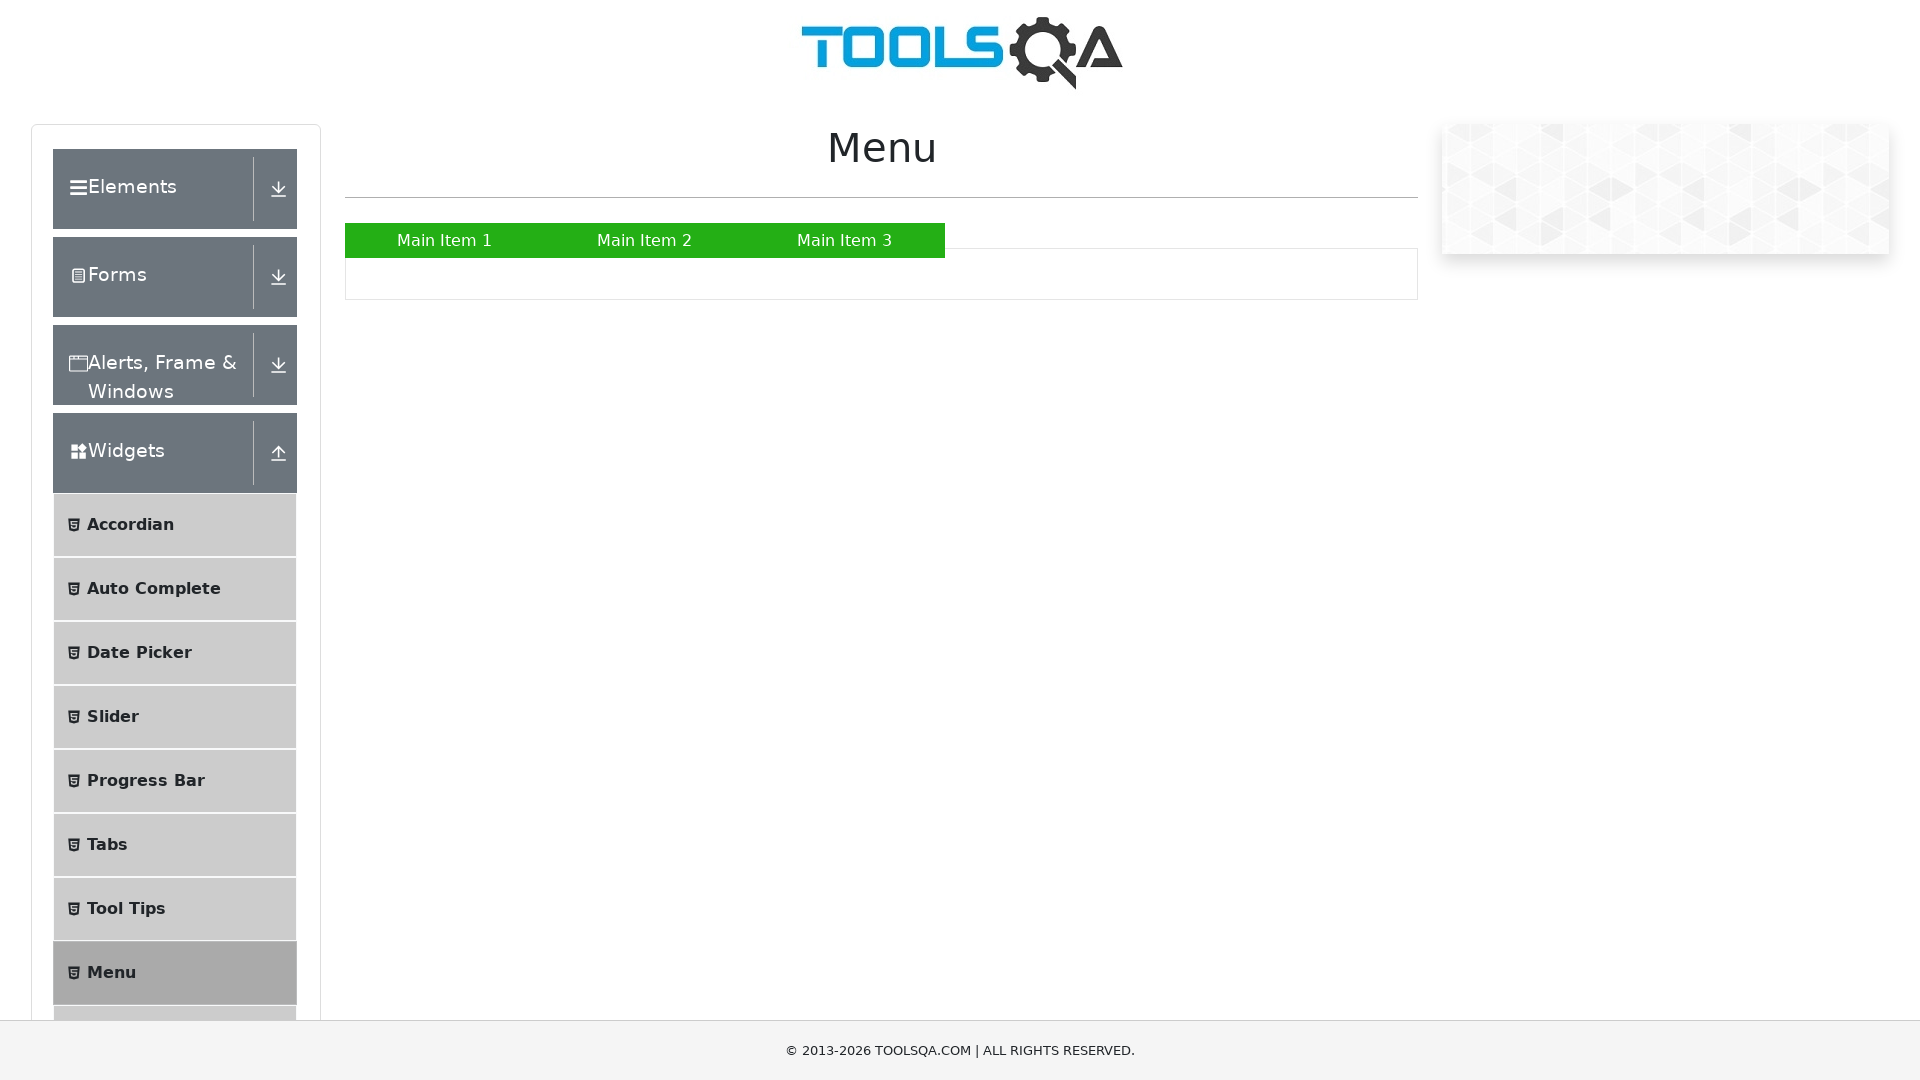

Main Item 2 menu element loaded
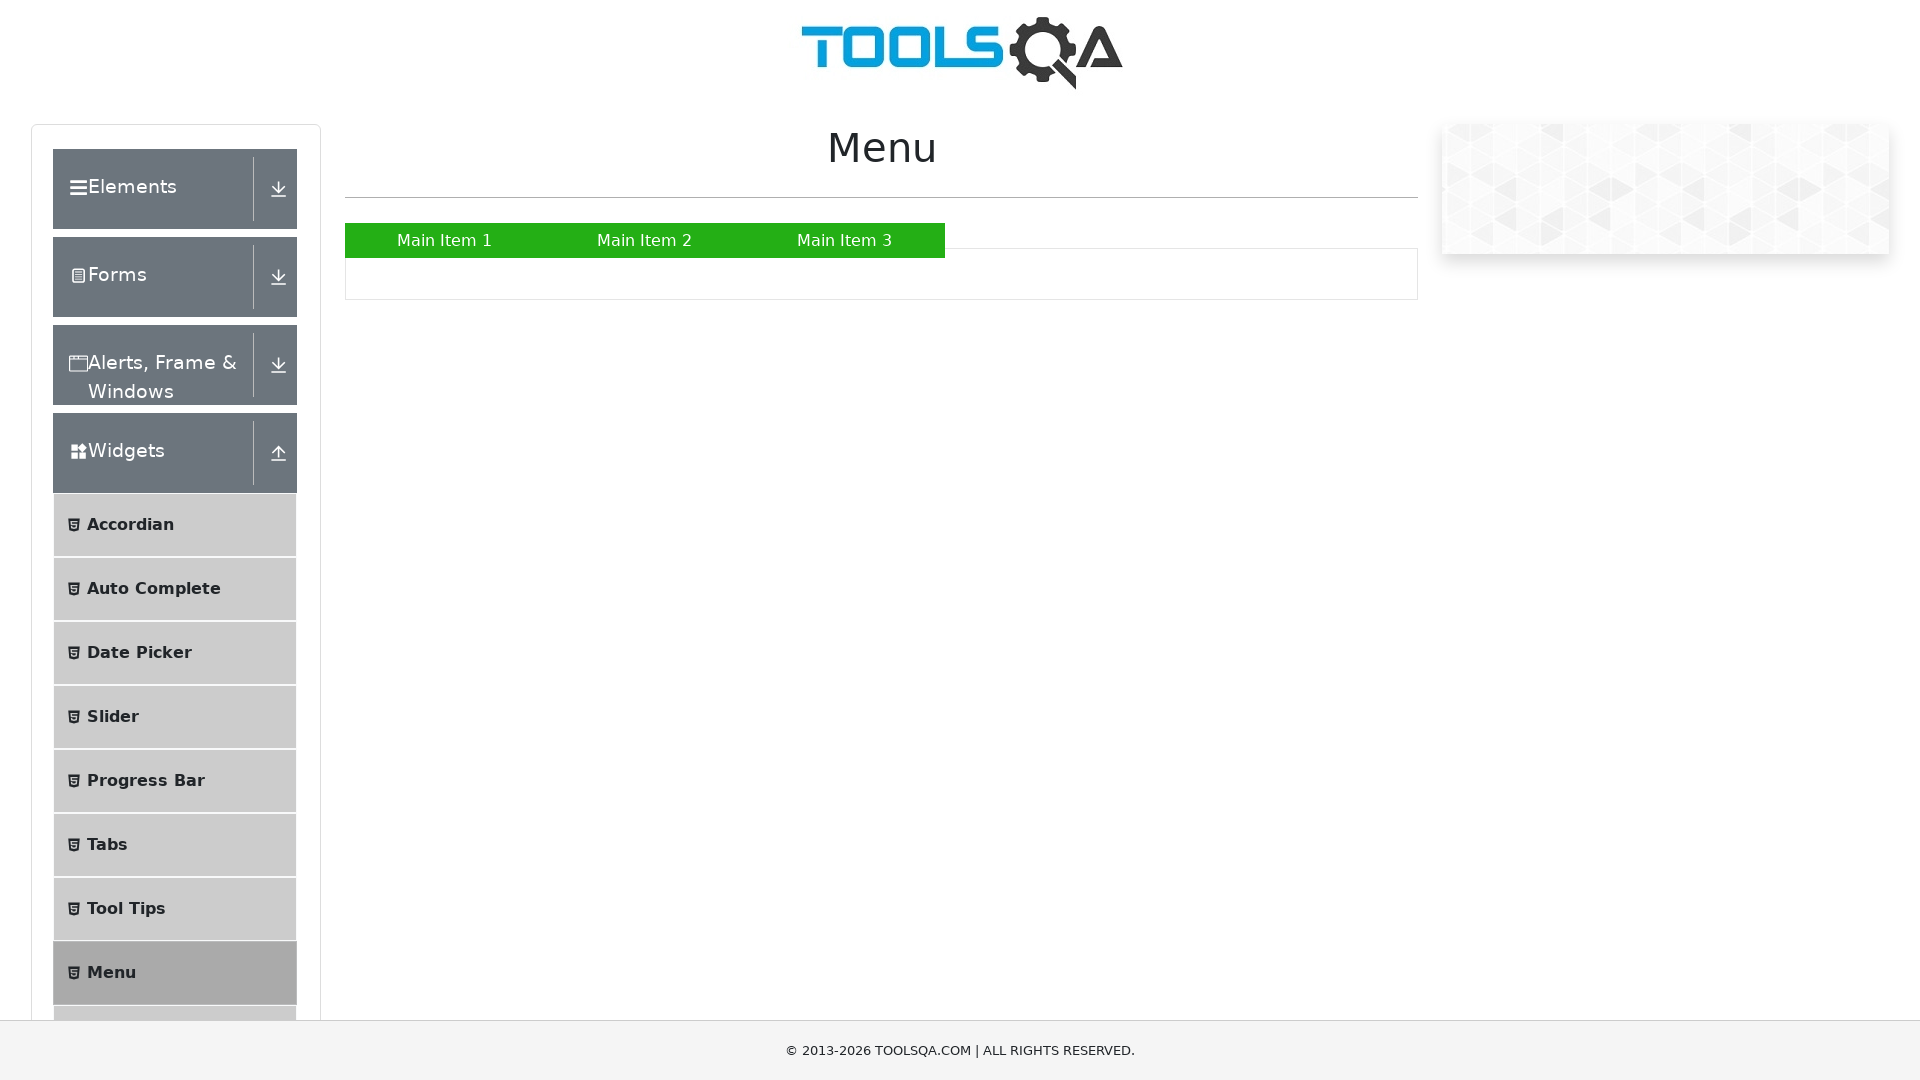

Located Main Item 2 menu element
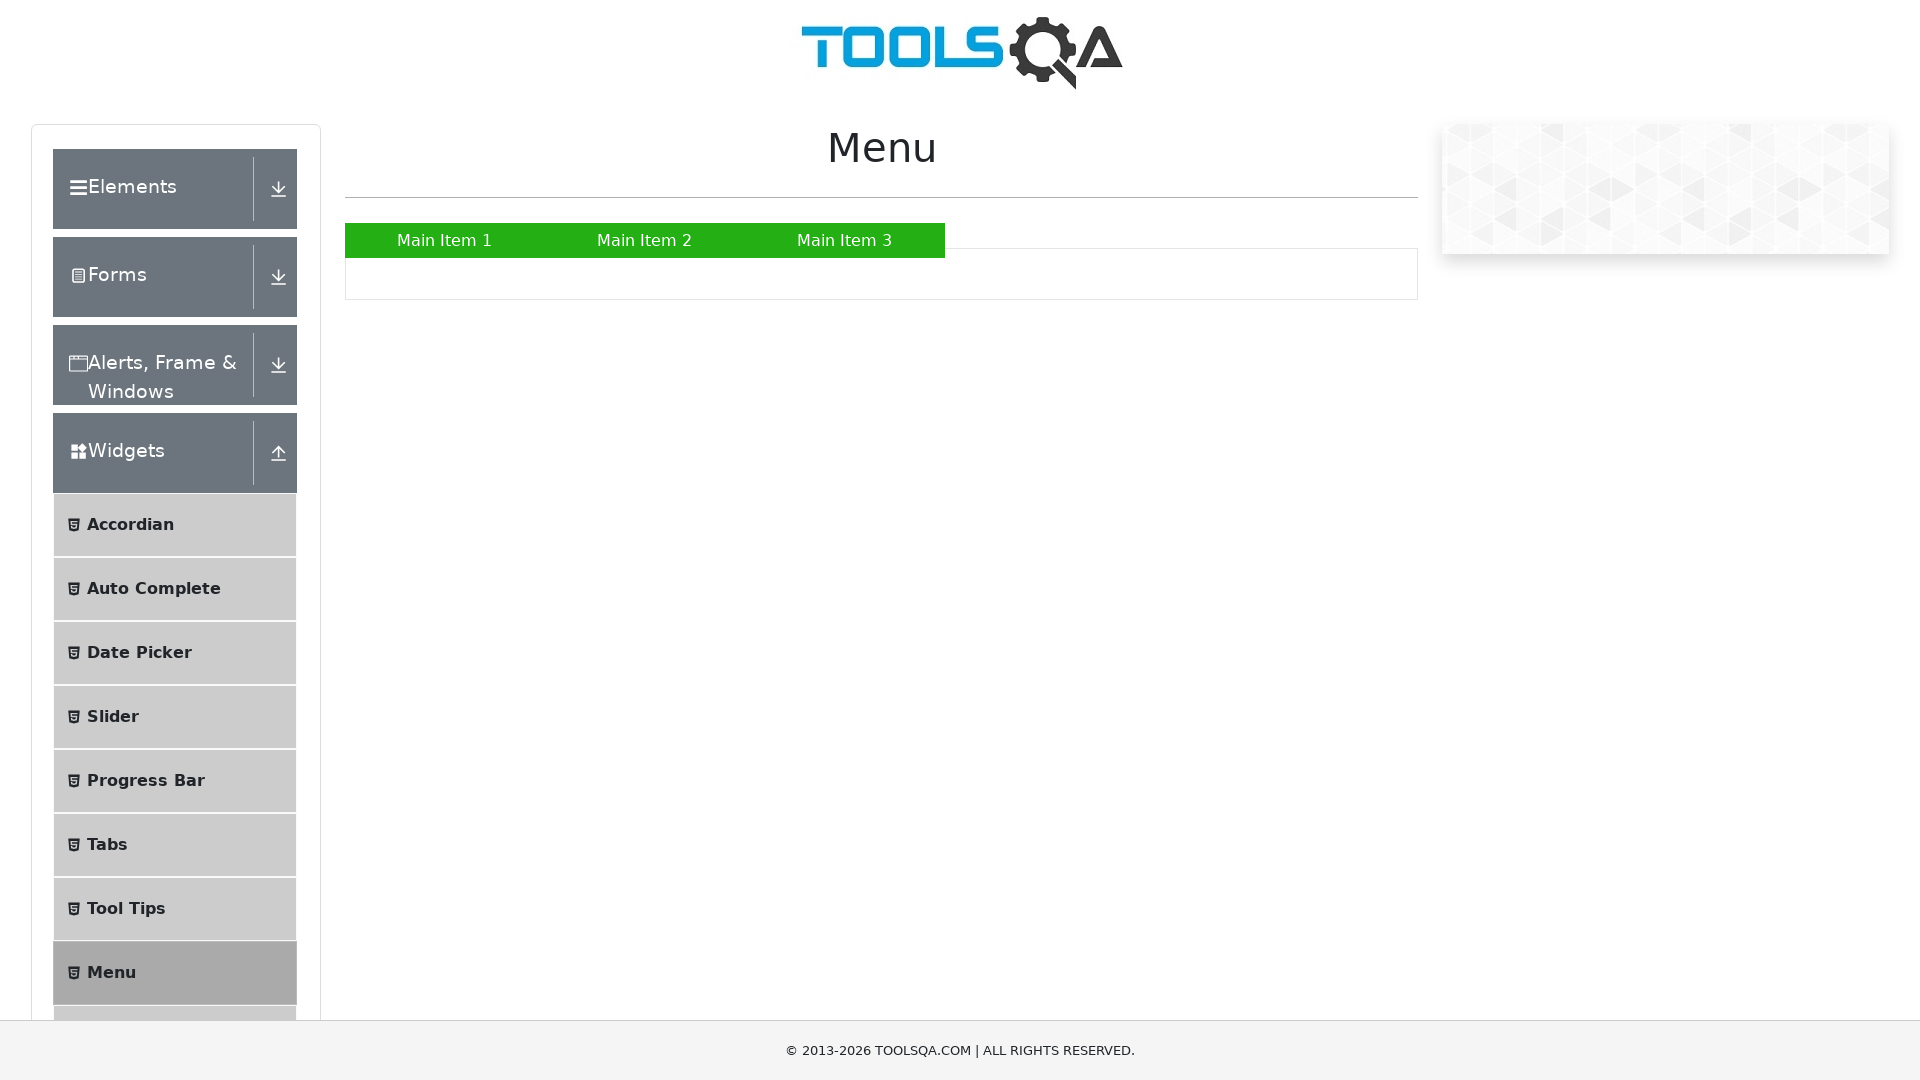

Located SUB SUB LIST menu element
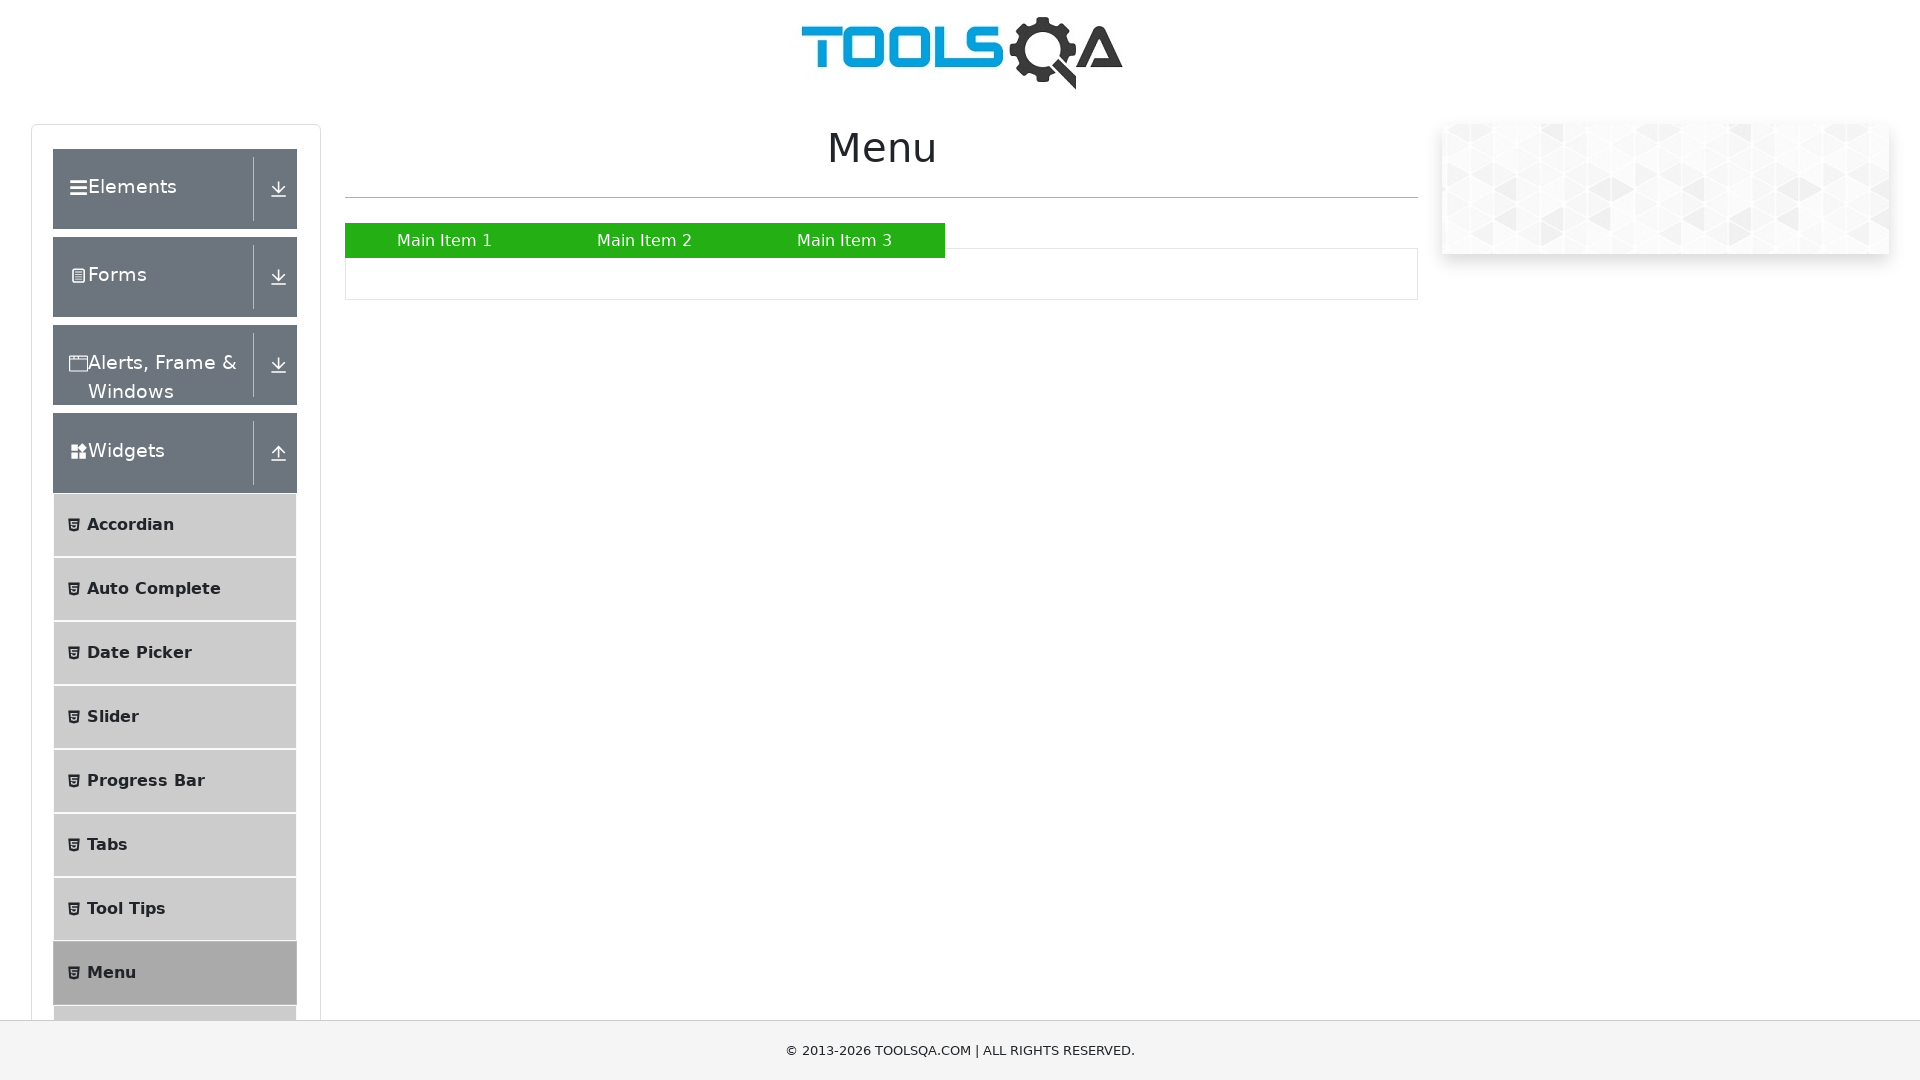

Located Sub Sub Item 1 menu element
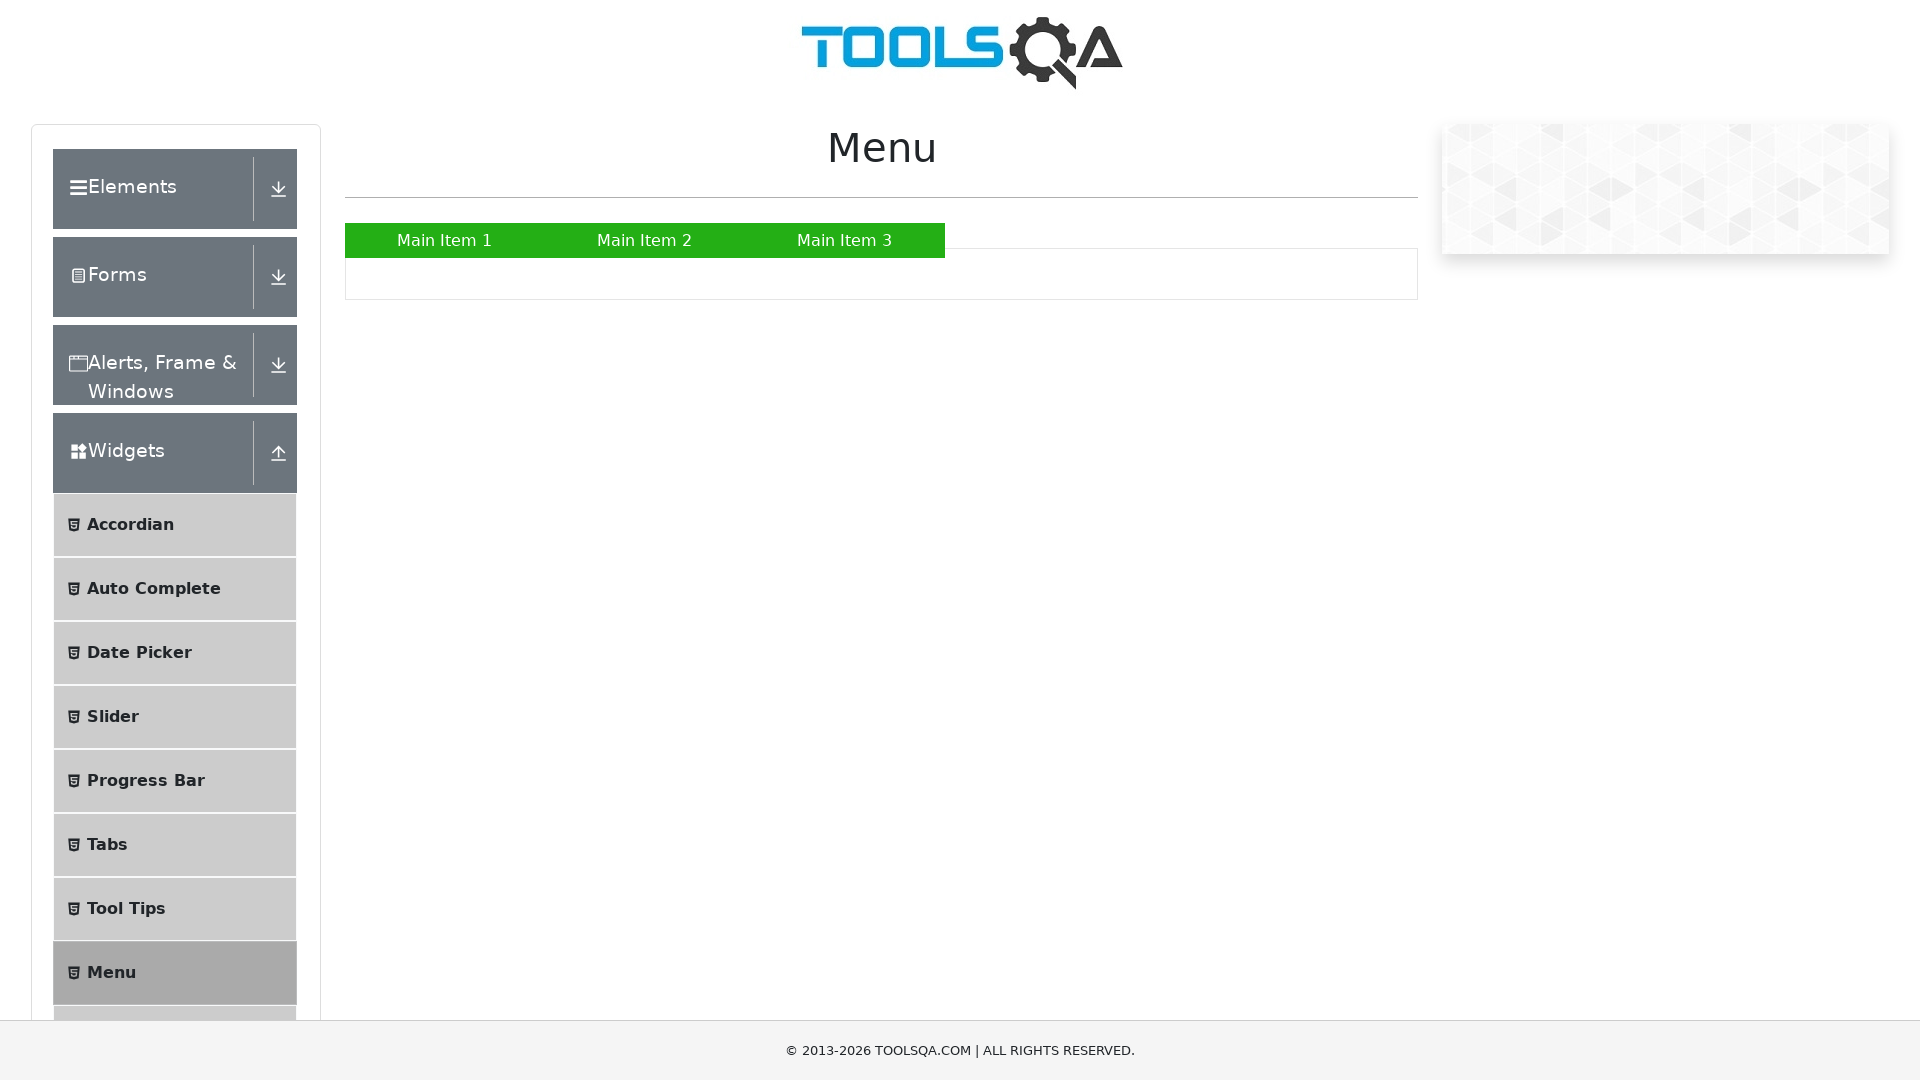

Hovered over Main Item 2 to reveal submenu at (645, 240) on xpath=//a[text()='Main Item 2']
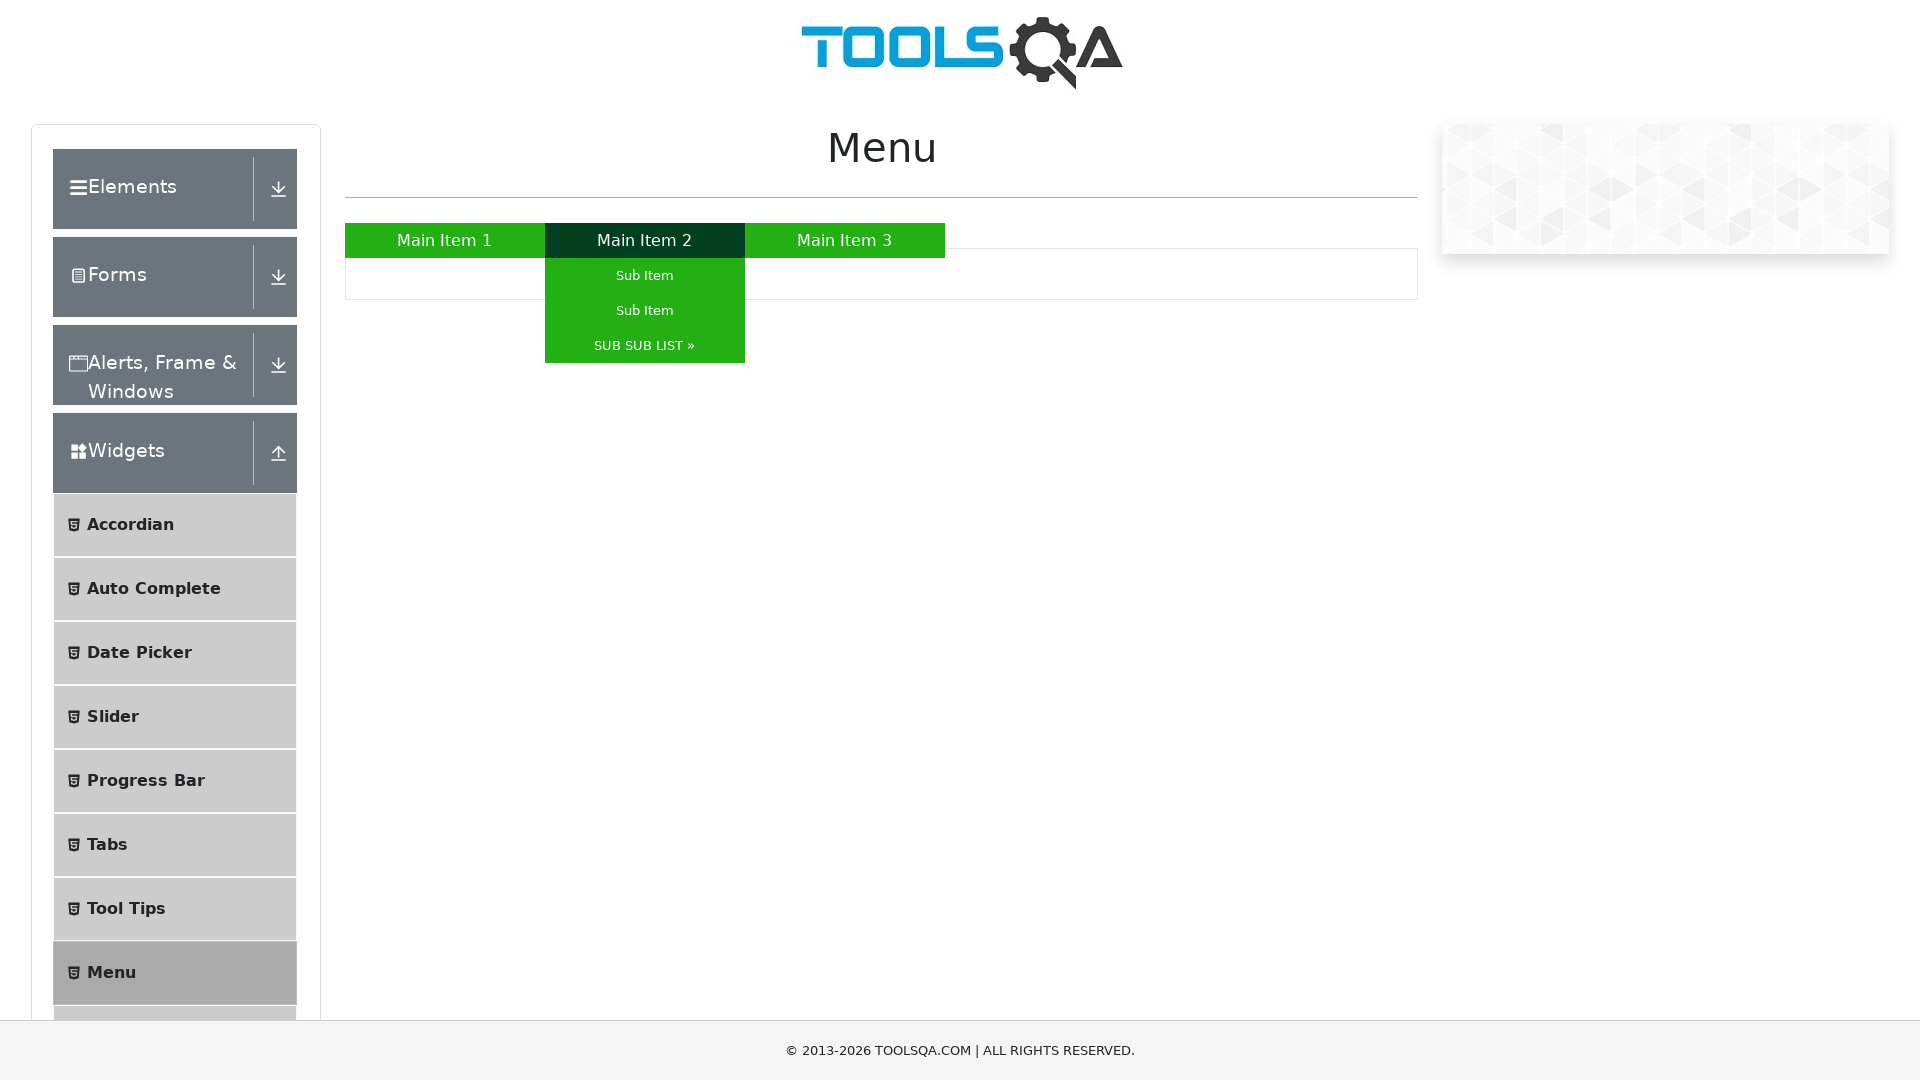

Hovered over SUB SUB LIST to reveal sub-submenu at (645, 346) on xpath=//a[text()='SUB SUB LIST »']
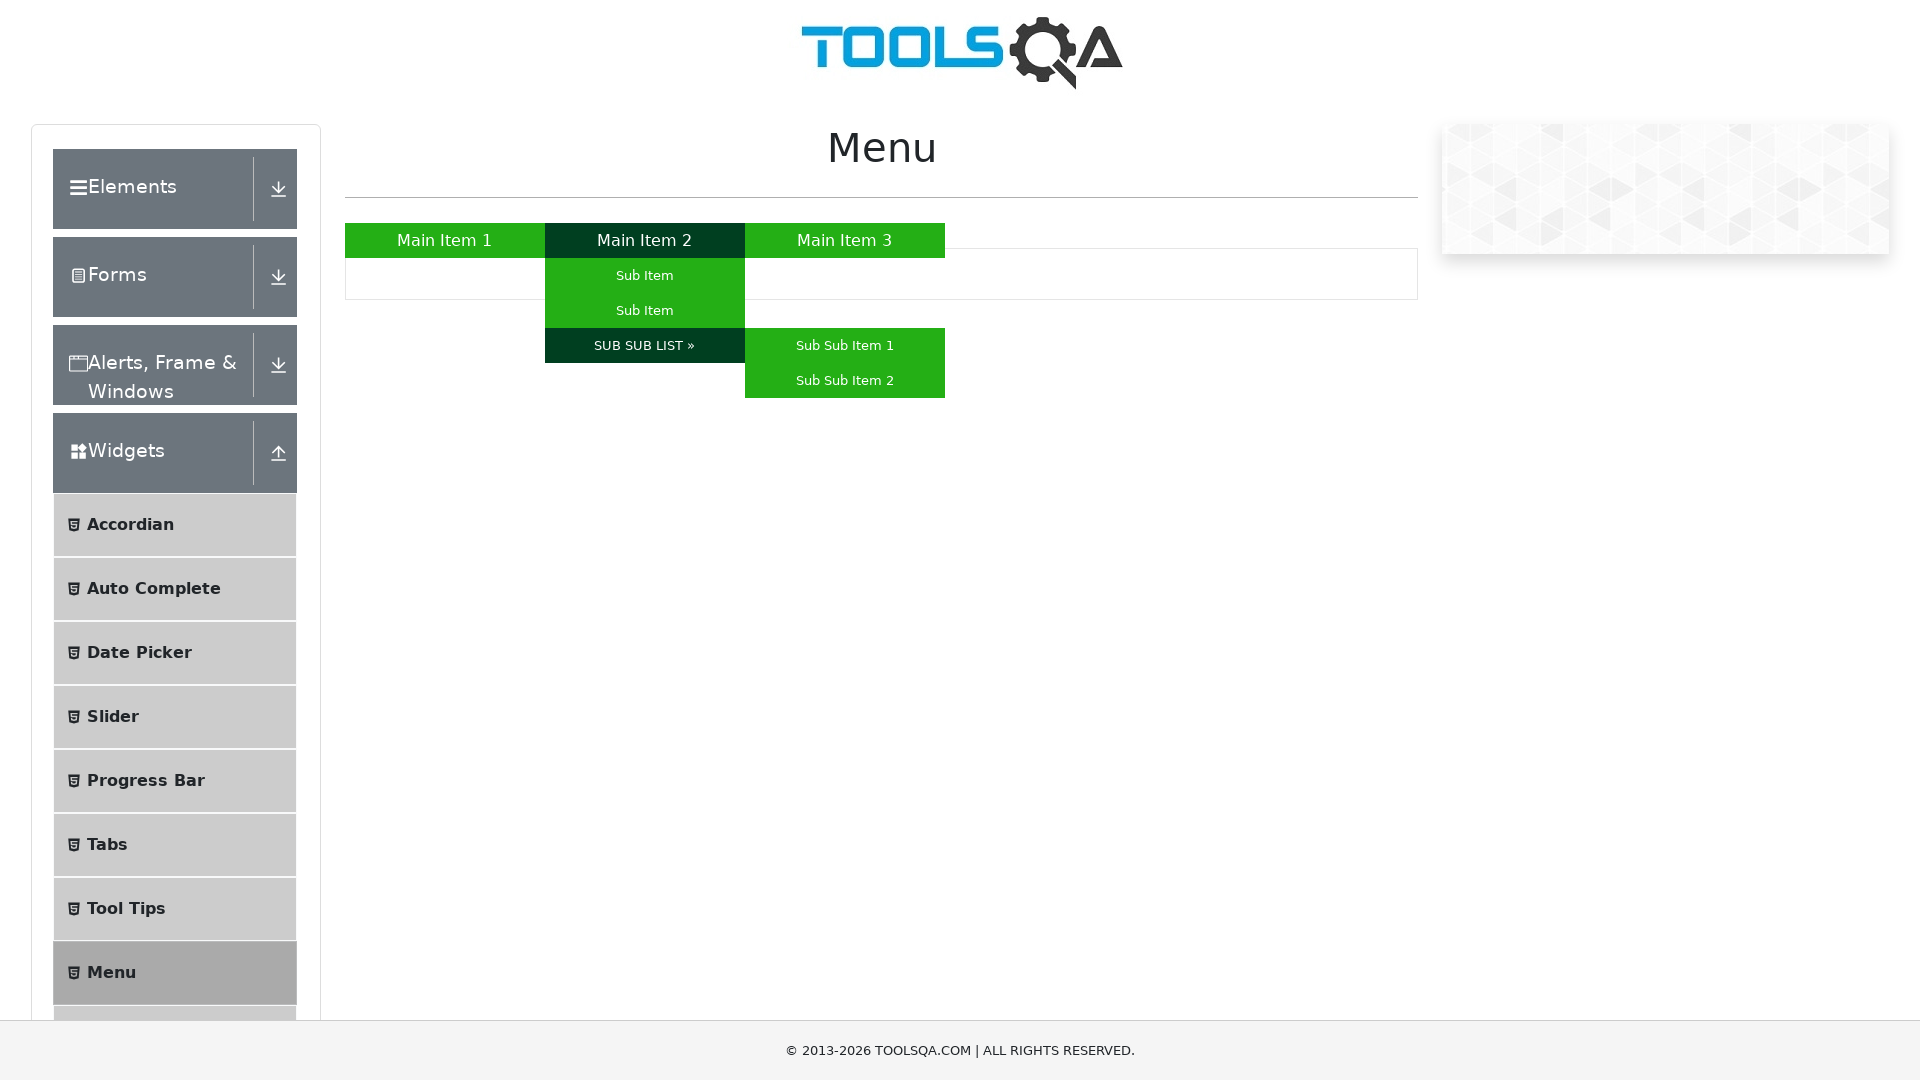

Hovered over Sub Sub Item 1 at (845, 346) on xpath=//a[text()='Sub Sub Item 1']
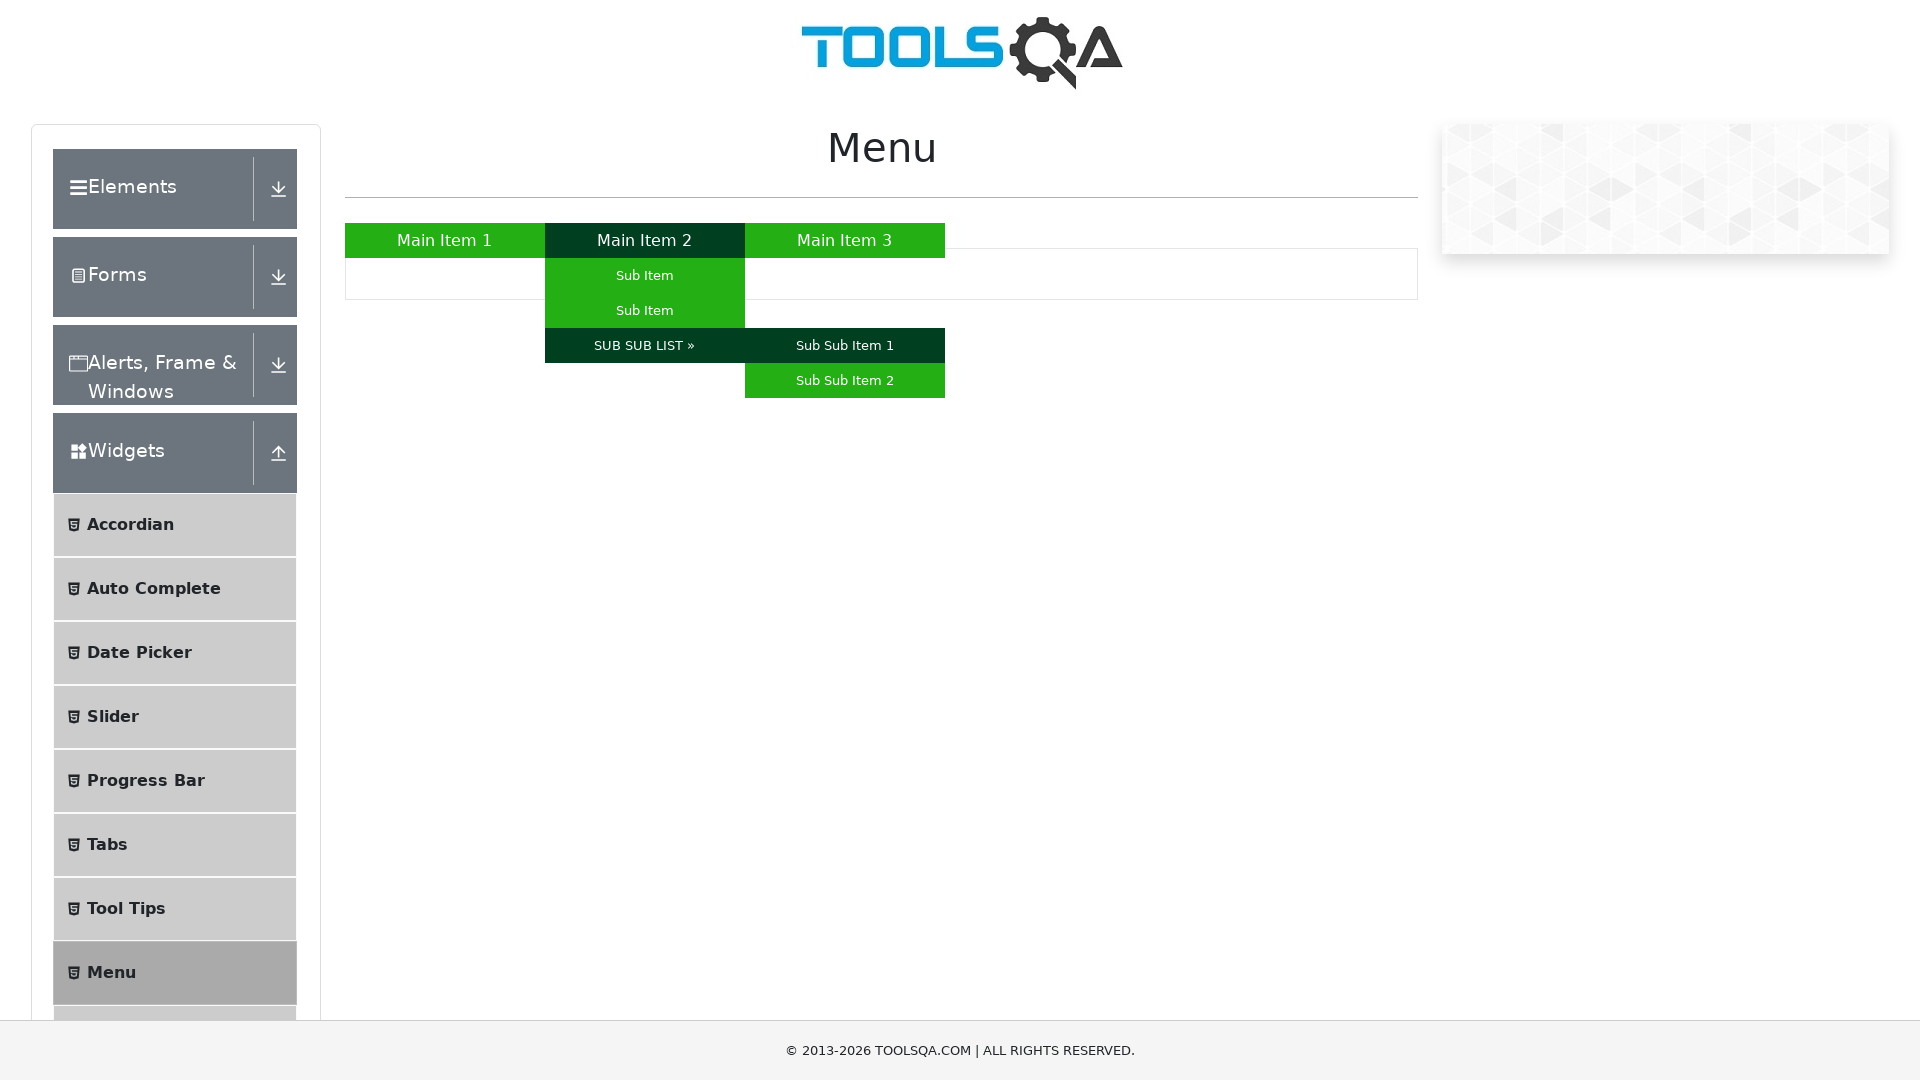

Clicked on Sub Sub Item 1 in nested menu at (845, 346) on xpath=//a[text()='Sub Sub Item 1']
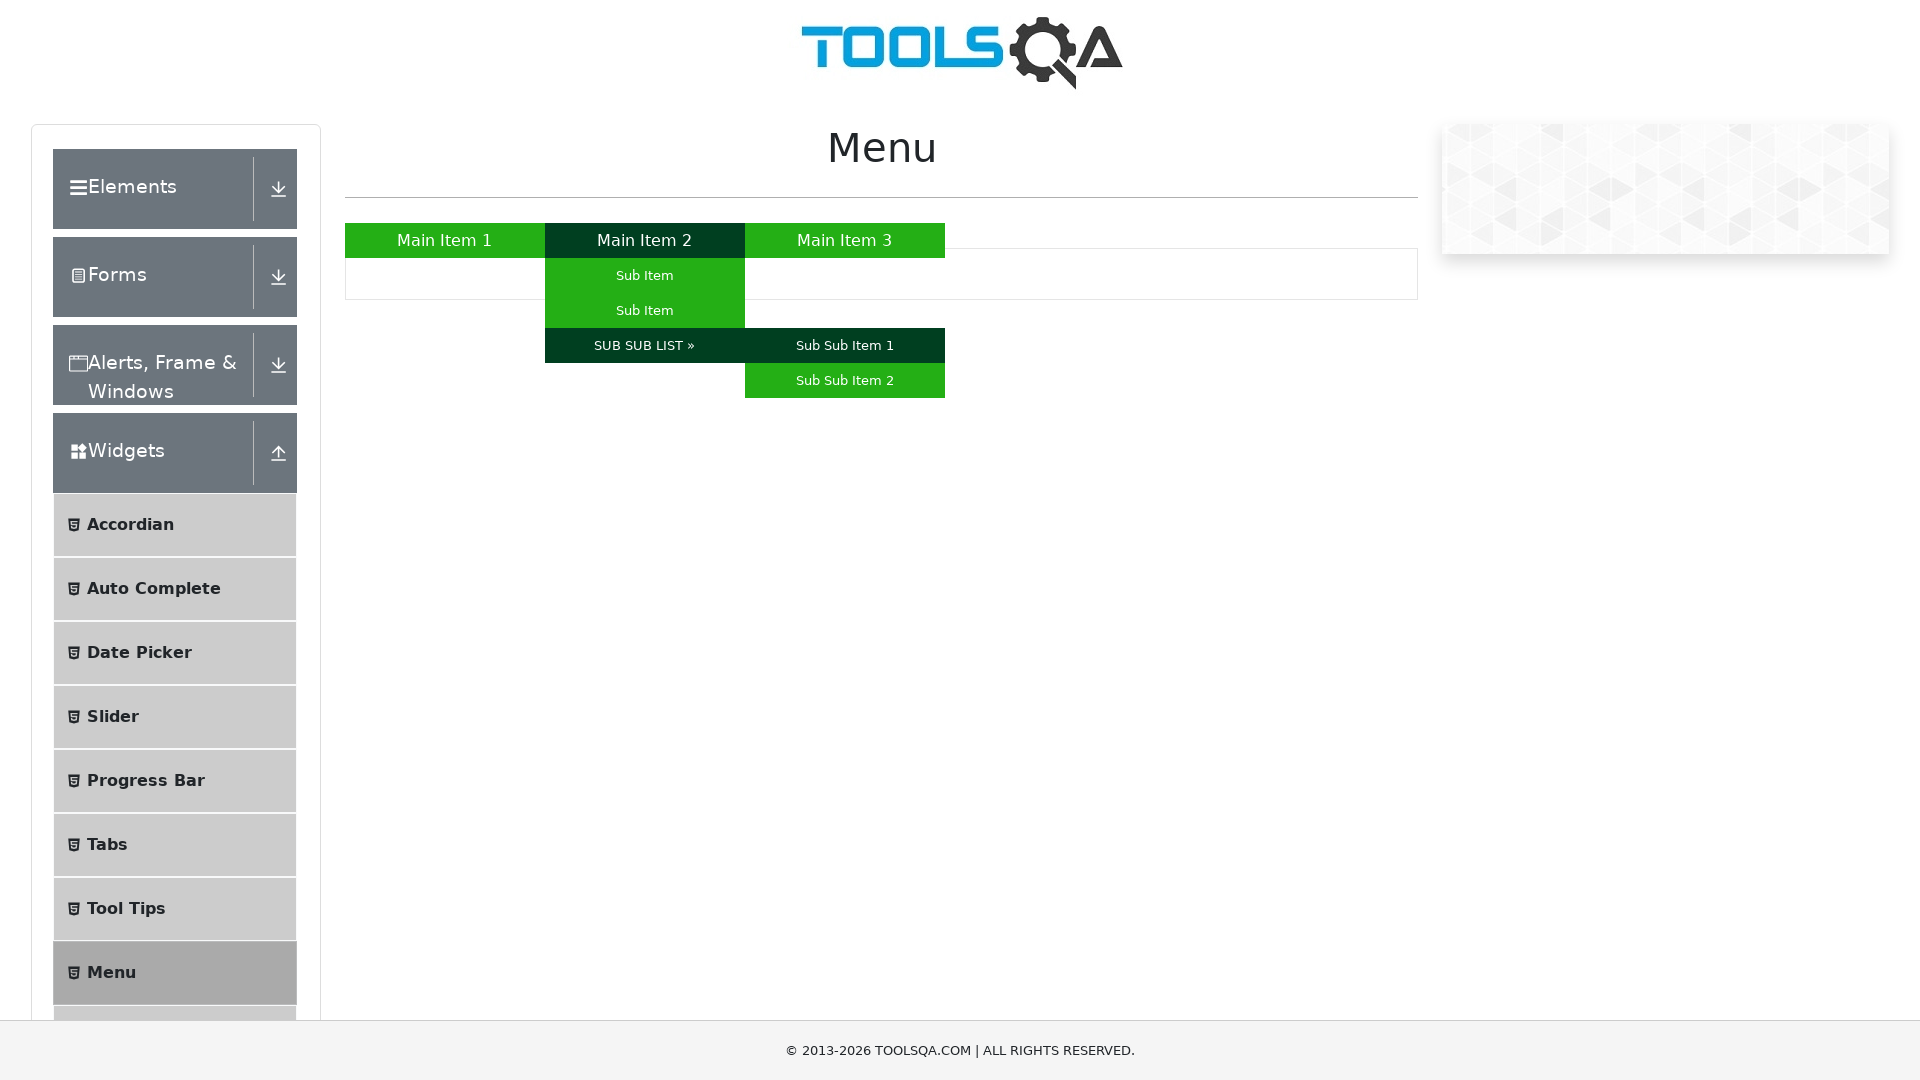

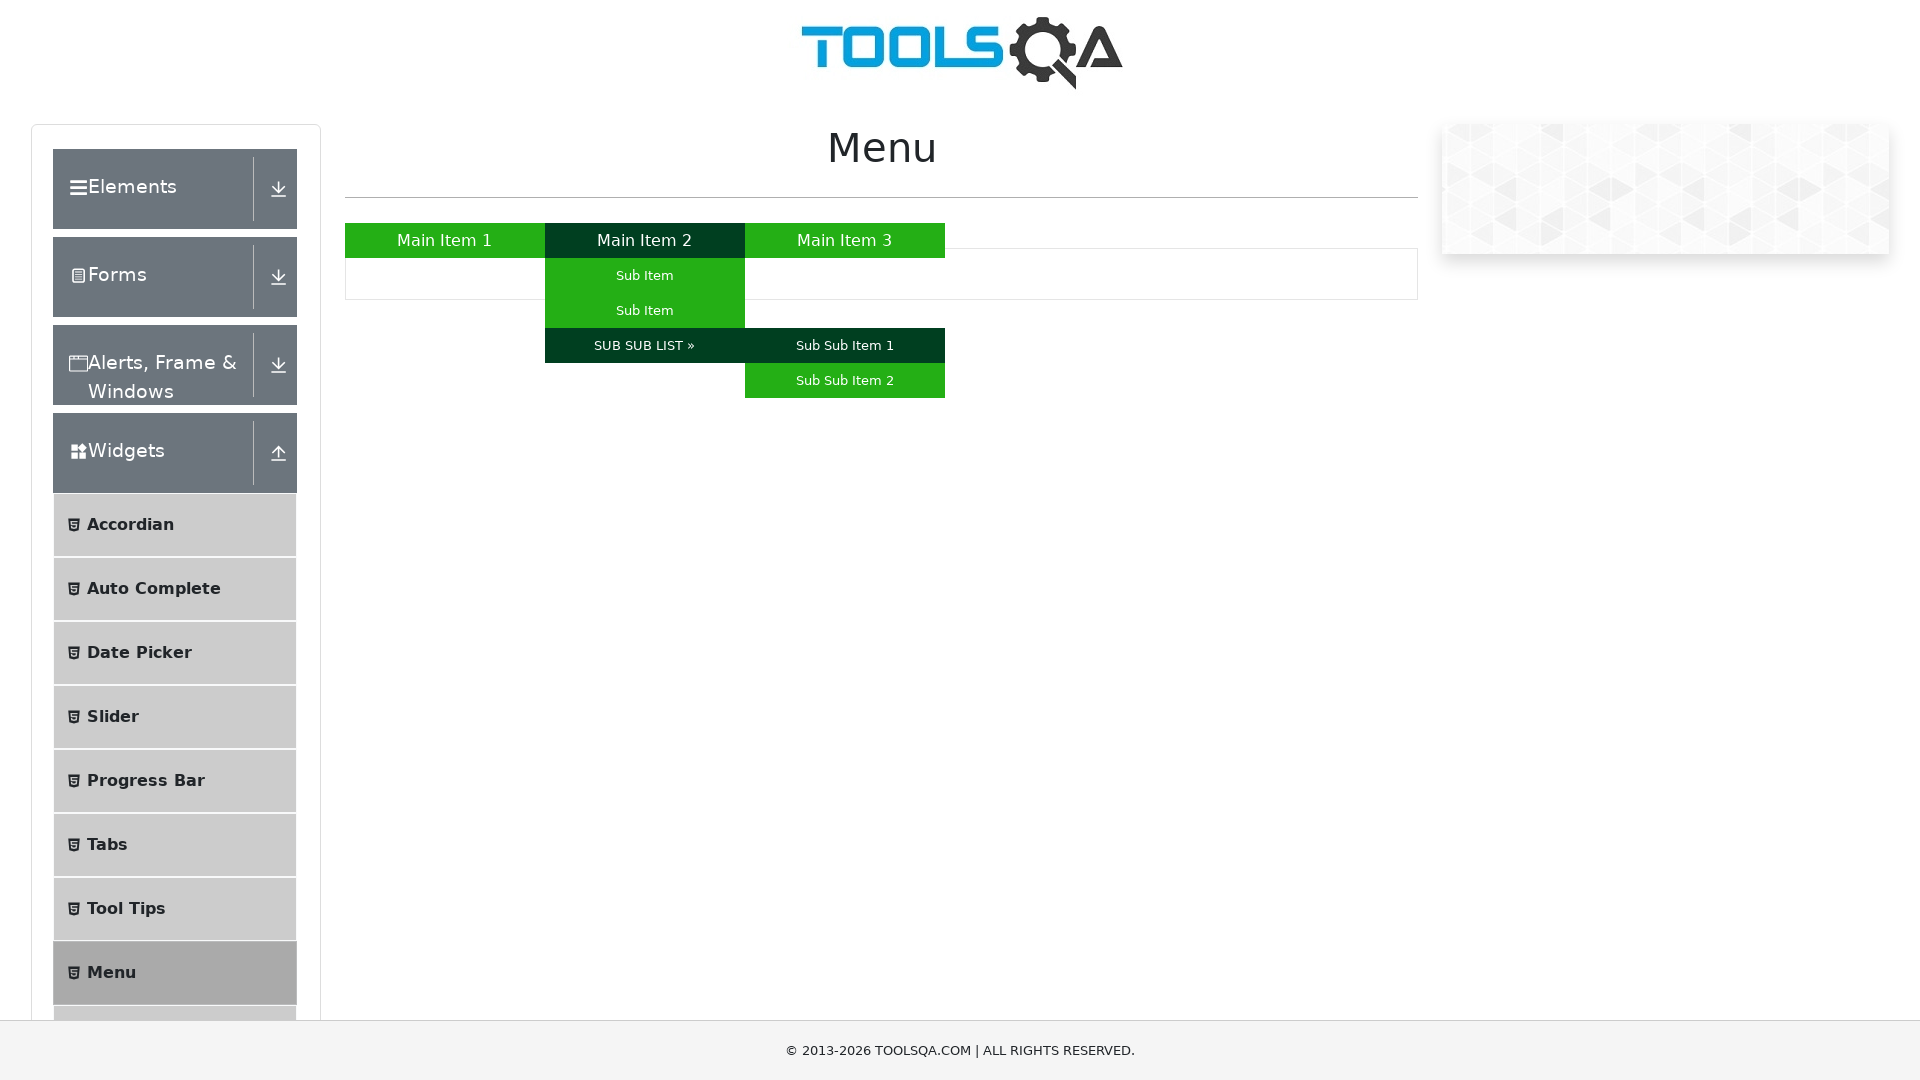